Tests handling of JavaScript information alerts - clicks a button to trigger an immediate alert and accepts it, then clicks another button that triggers an alert after 5 seconds and accepts it.

Starting URL: https://demoqa.com/alerts

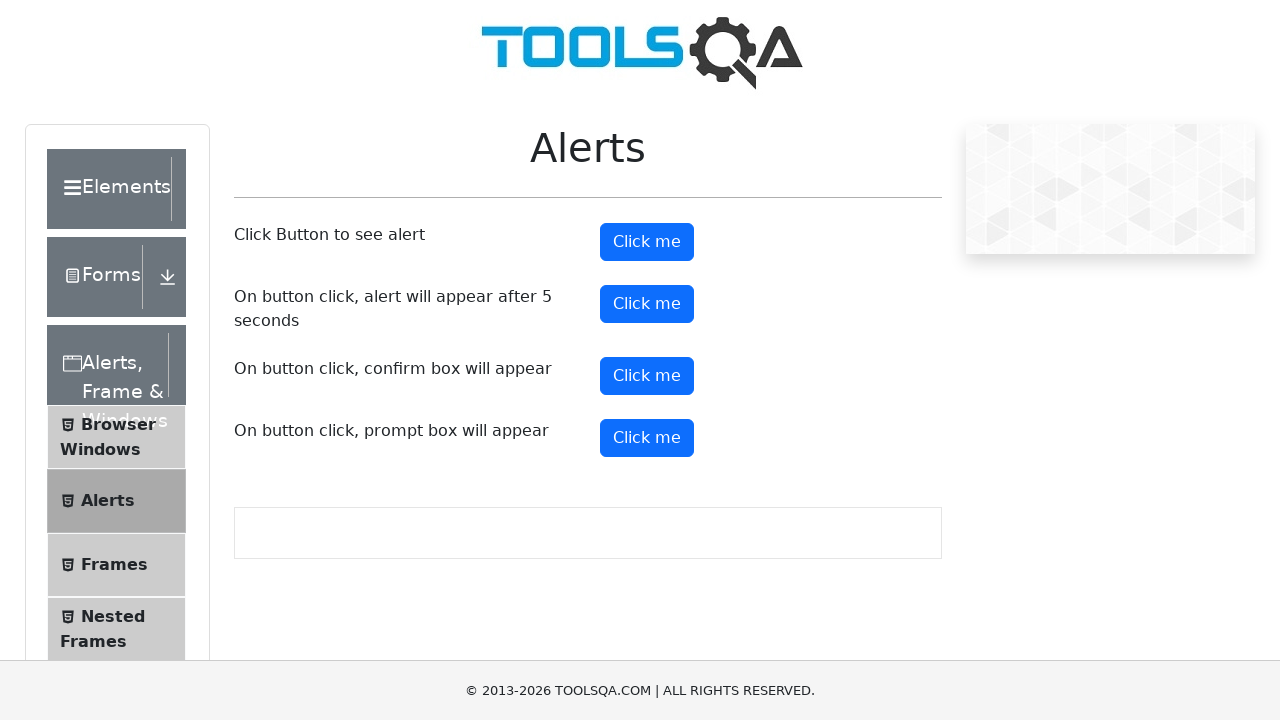

Navigated to alerts demo page
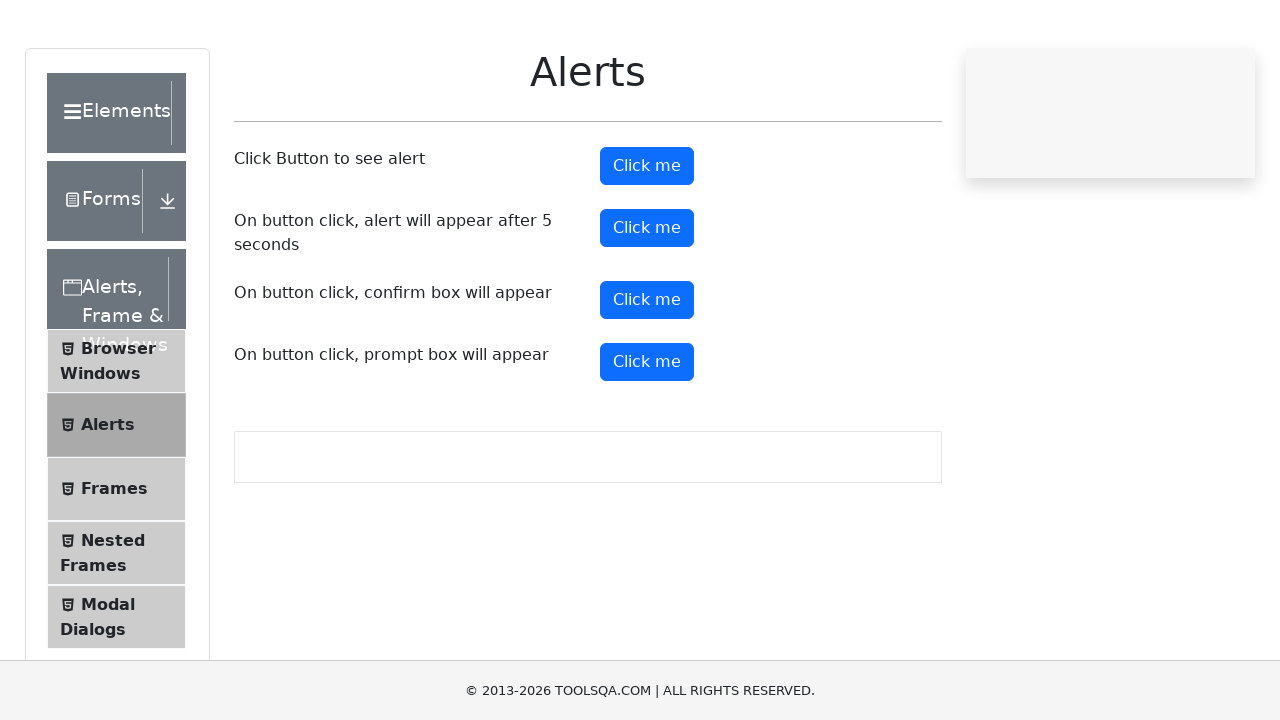

Clicked button to trigger immediate alert at (647, 242) on xpath=//*[@id='alertButton']
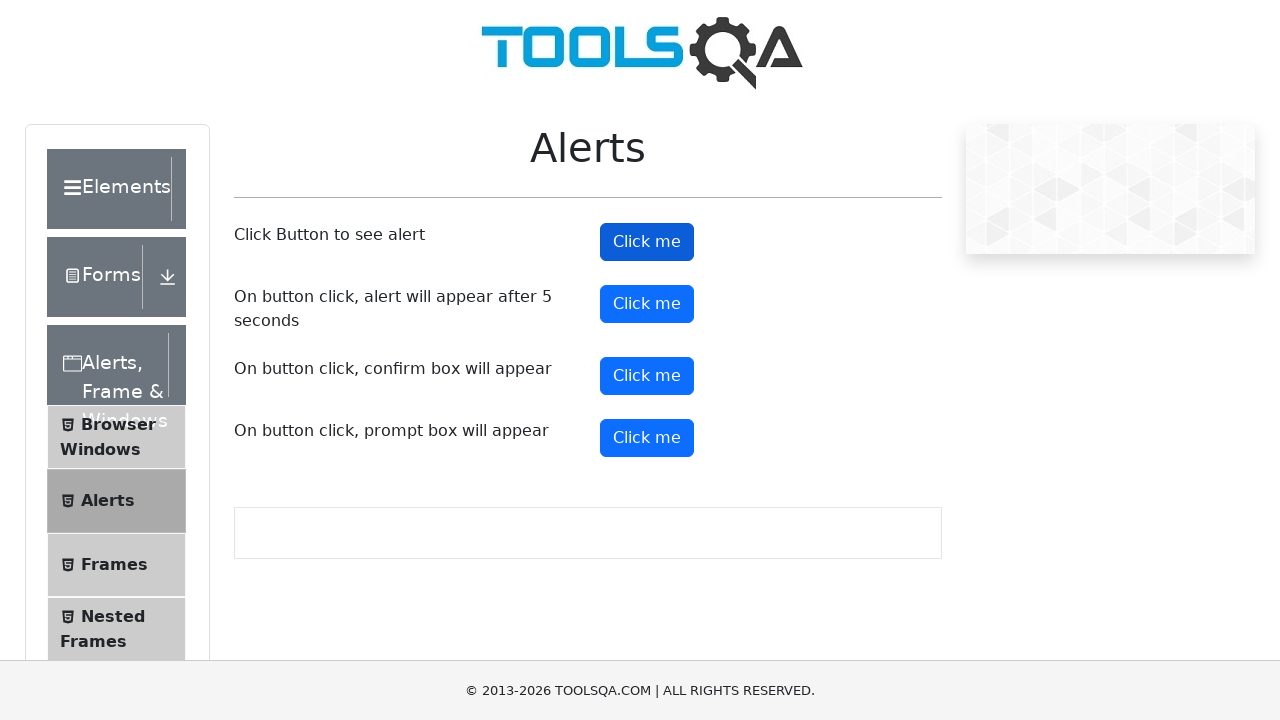

Set up dialog handler to accept alerts
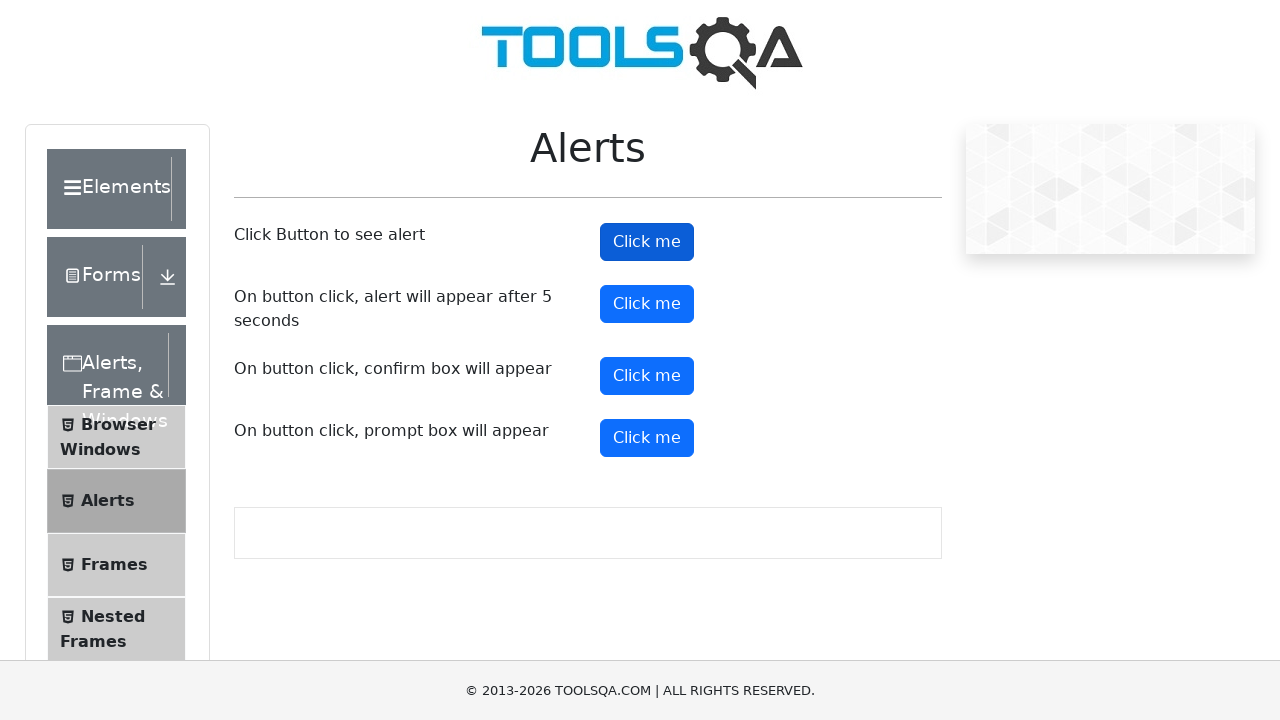

Clicked alert button again and accepted the immediate alert at (647, 242) on xpath=//*[@id='alertButton']
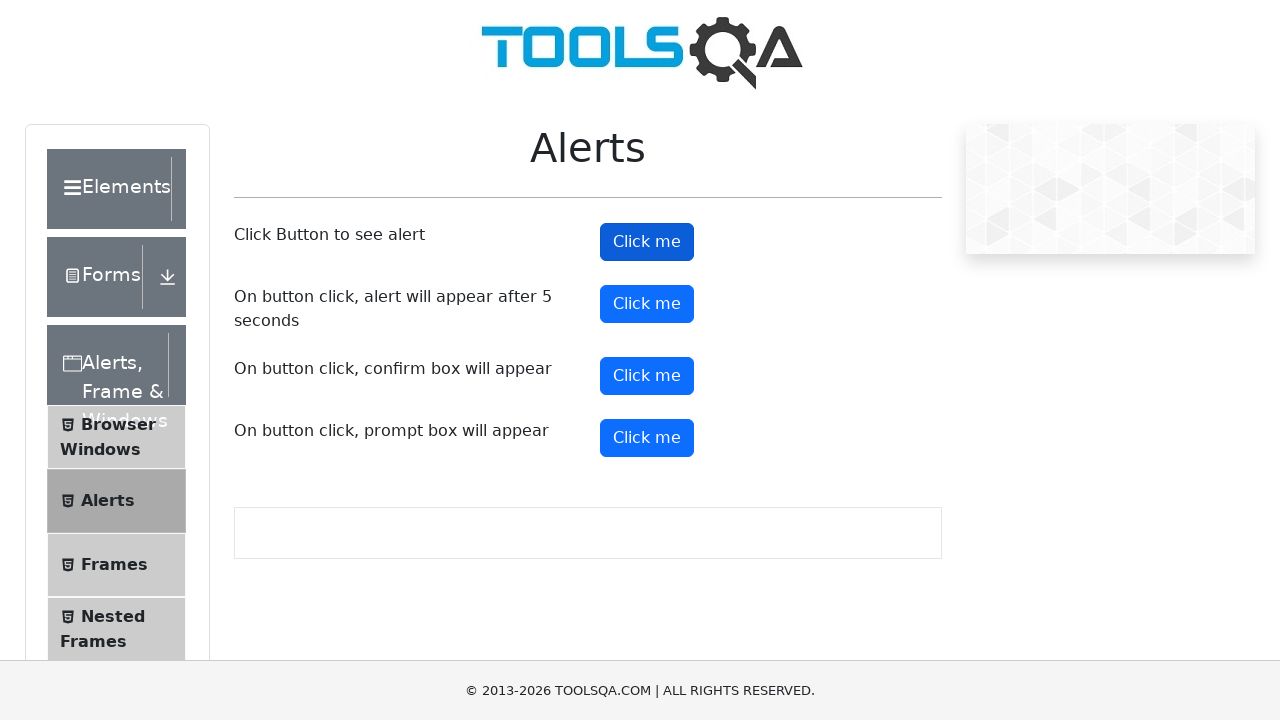

Clicked button to trigger delayed alert (5 second delay) at (647, 304) on xpath=//*[@id='timerAlertButton']
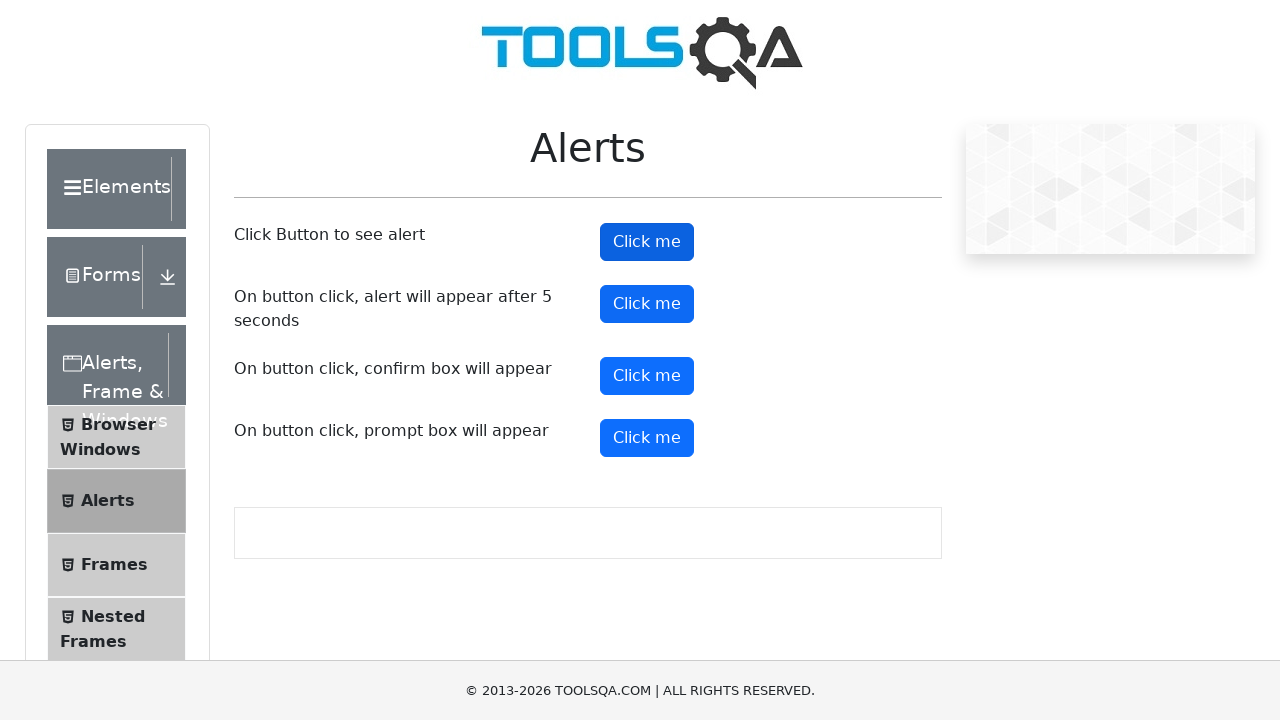

Waited 6 seconds for delayed alert to appear and be accepted
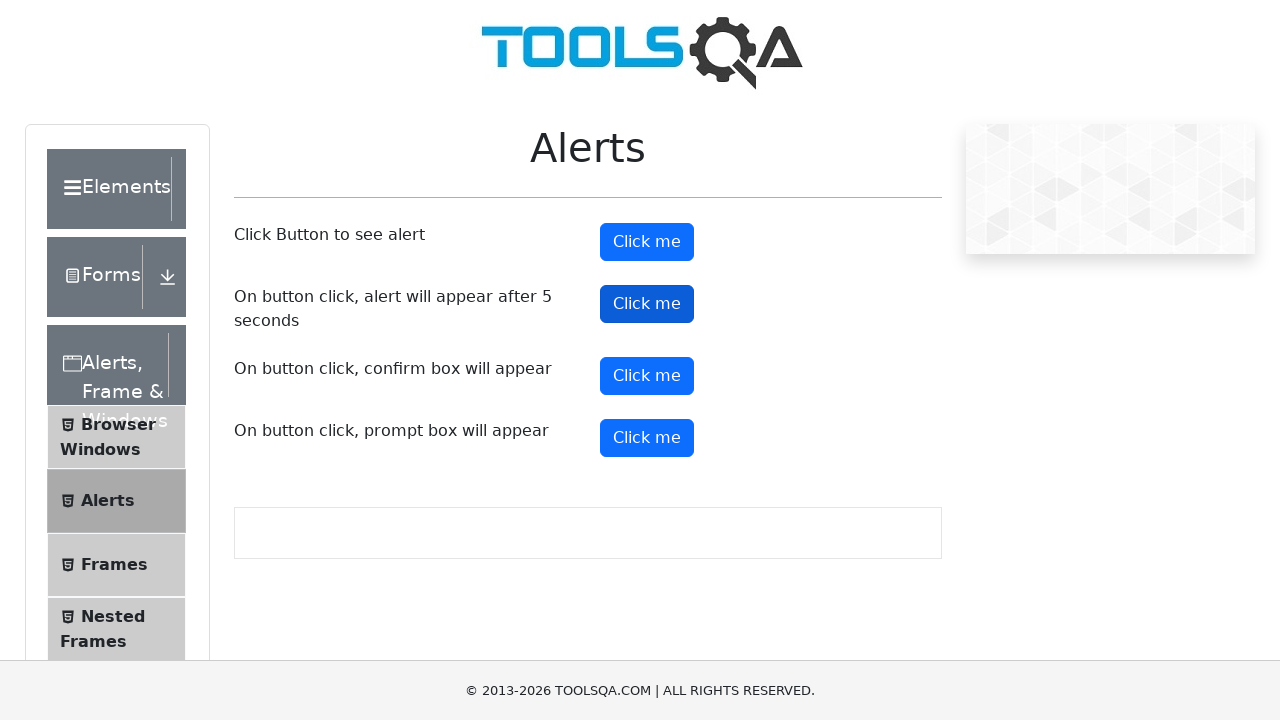

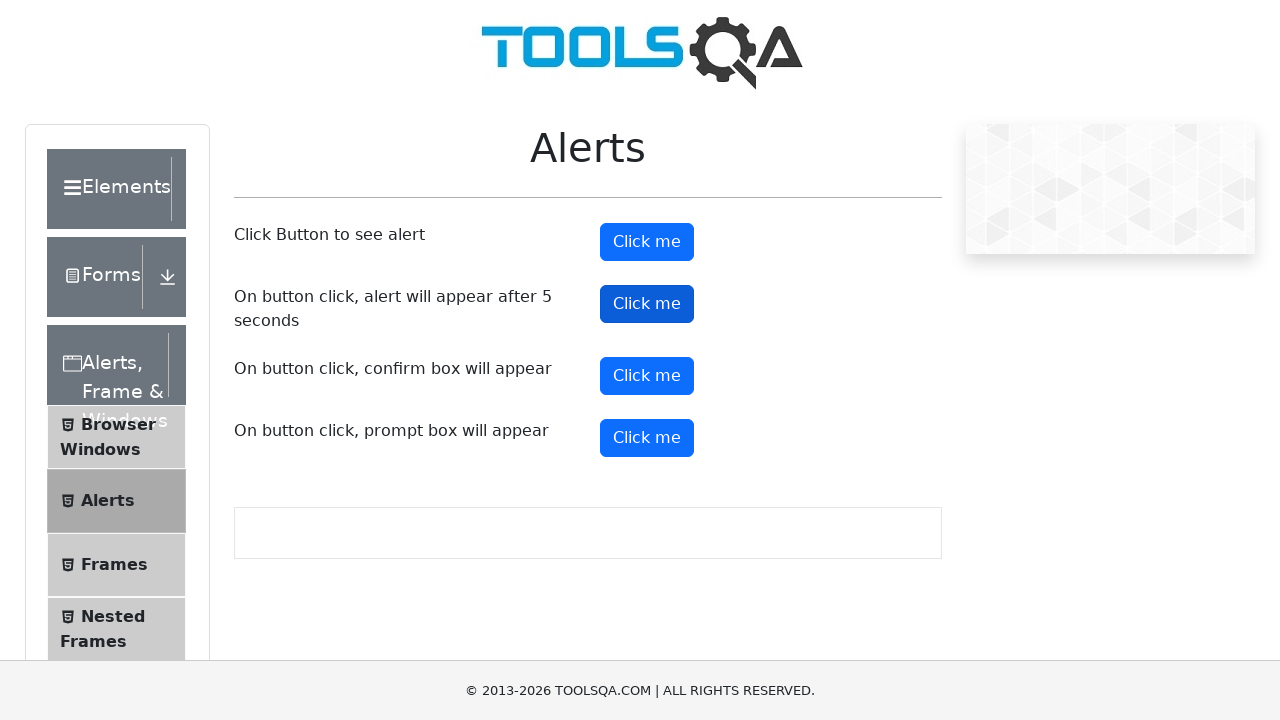